Tests various JavaScript alert popup interactions on DemoQA alerts page, including confirm alerts, simple alerts, and timed alerts by clicking buttons and accepting the dialogs

Starting URL: https://demoqa.com/alerts

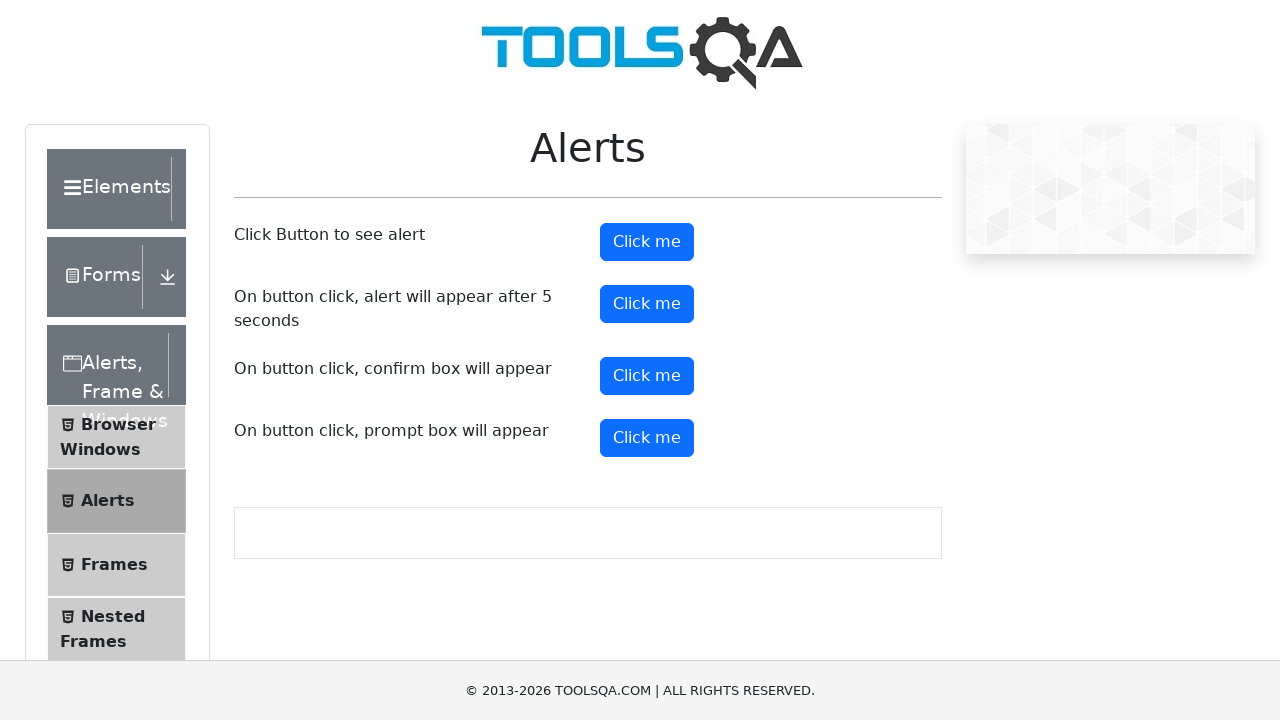

Clicked confirm button to trigger confirm alert dialog at (647, 376) on #confirmButton
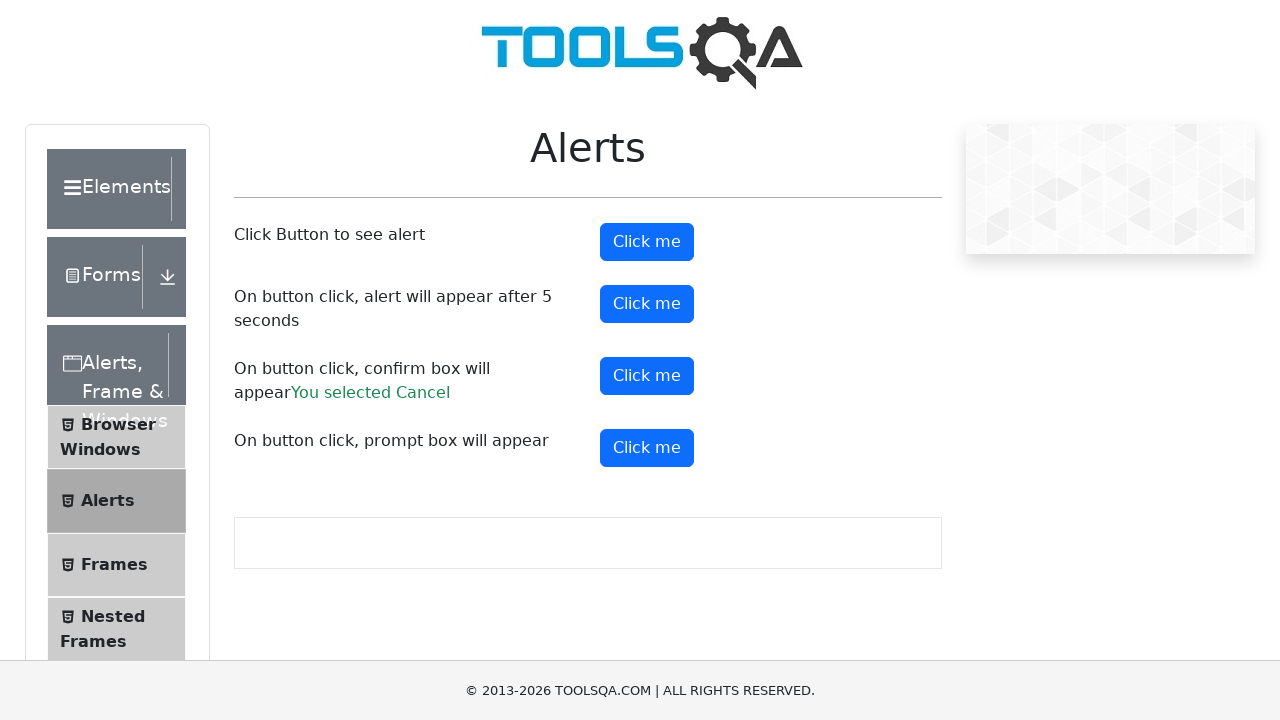

Set up dialog handler to accept alert dialogs
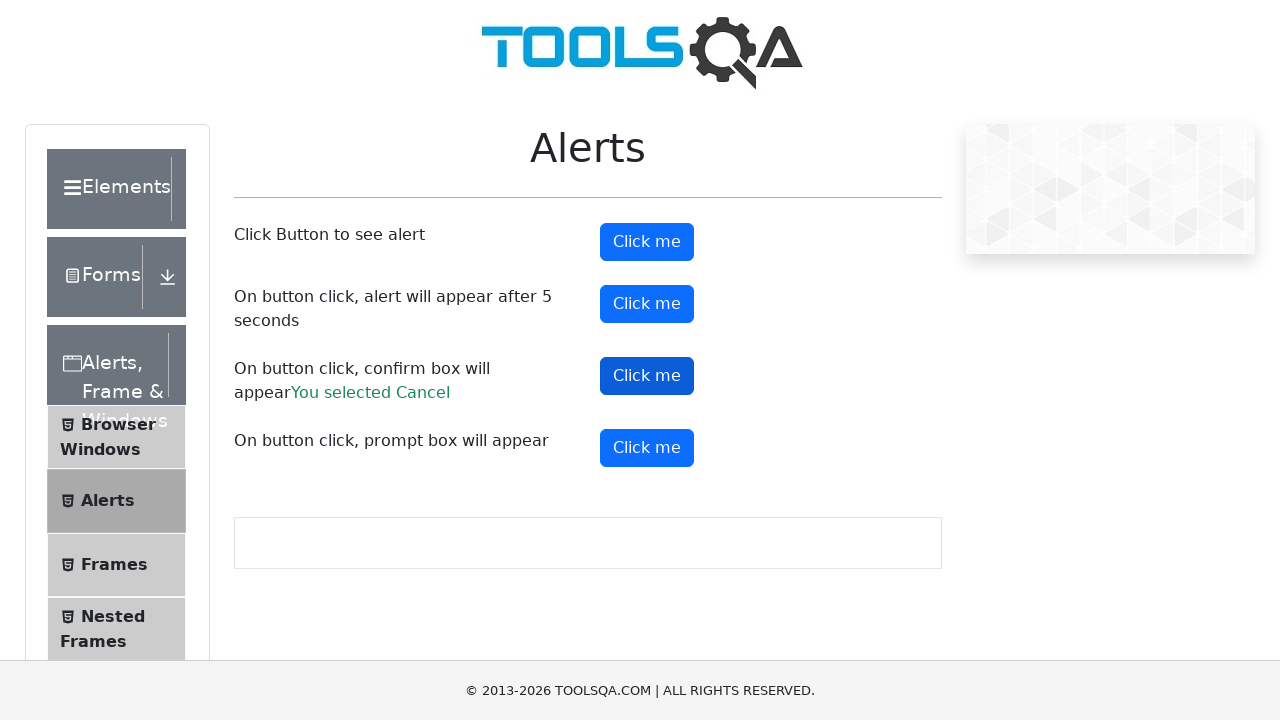

Waited 1 second for confirm alert to be handled
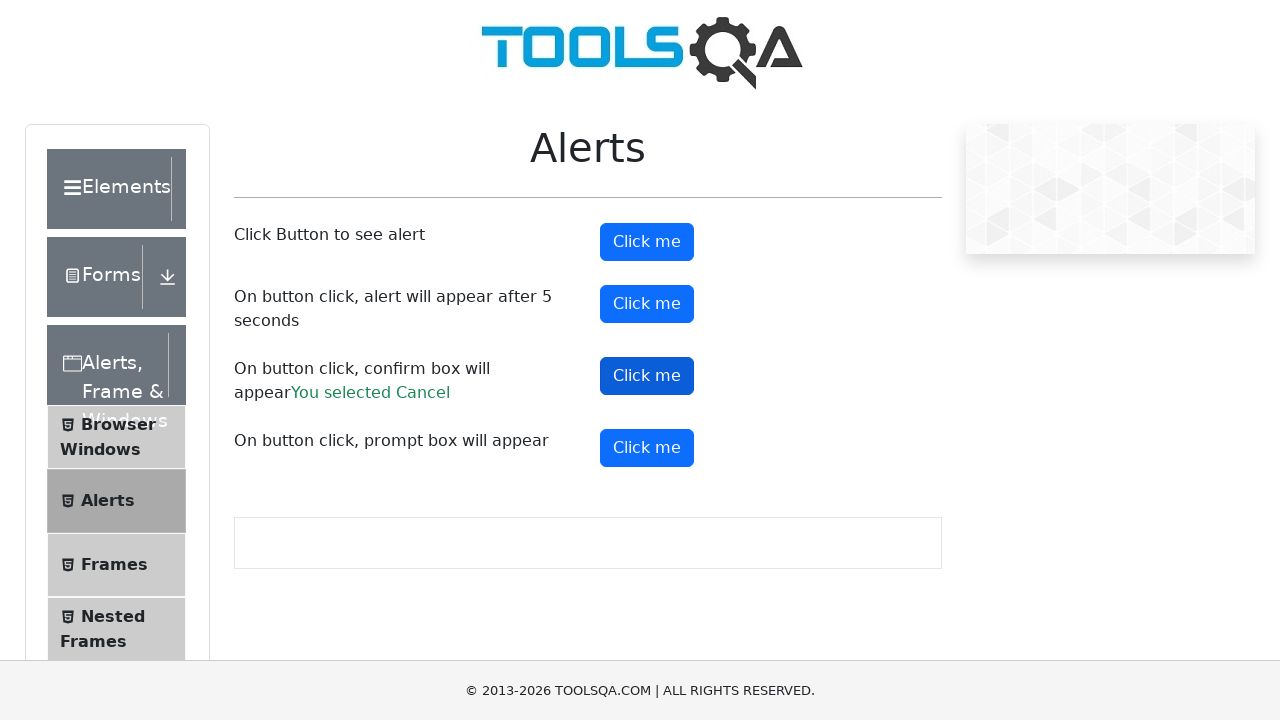

Clicked simple alert button to trigger alert at (647, 242) on #alertButton
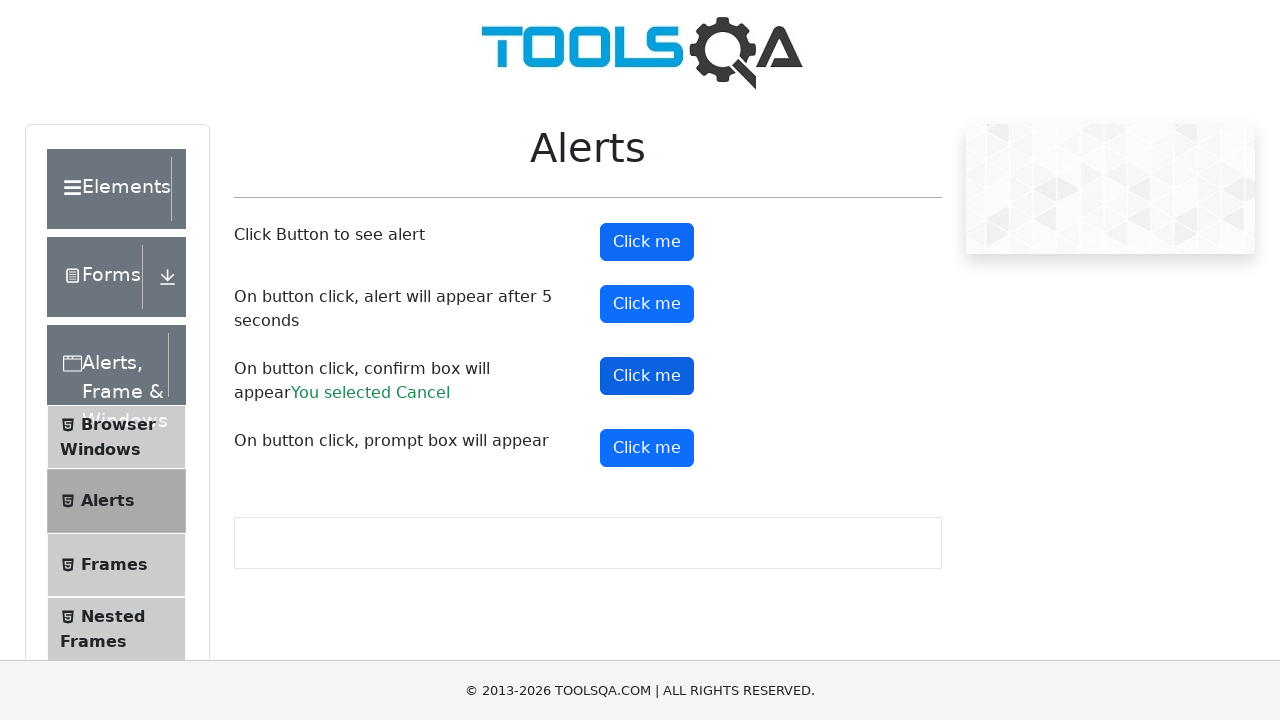

Waited 1 second for simple alert to be handled
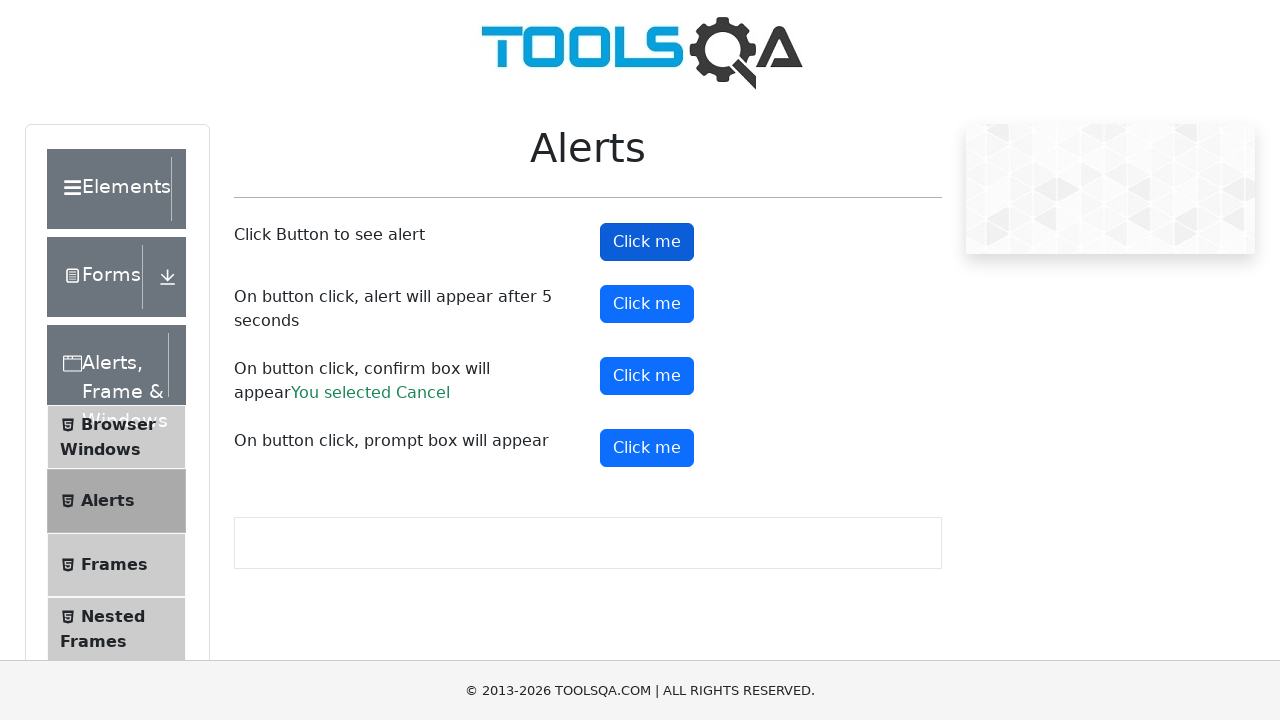

Clicked timer alert button (alert will appear after 5 seconds) at (647, 304) on #timerAlertButton
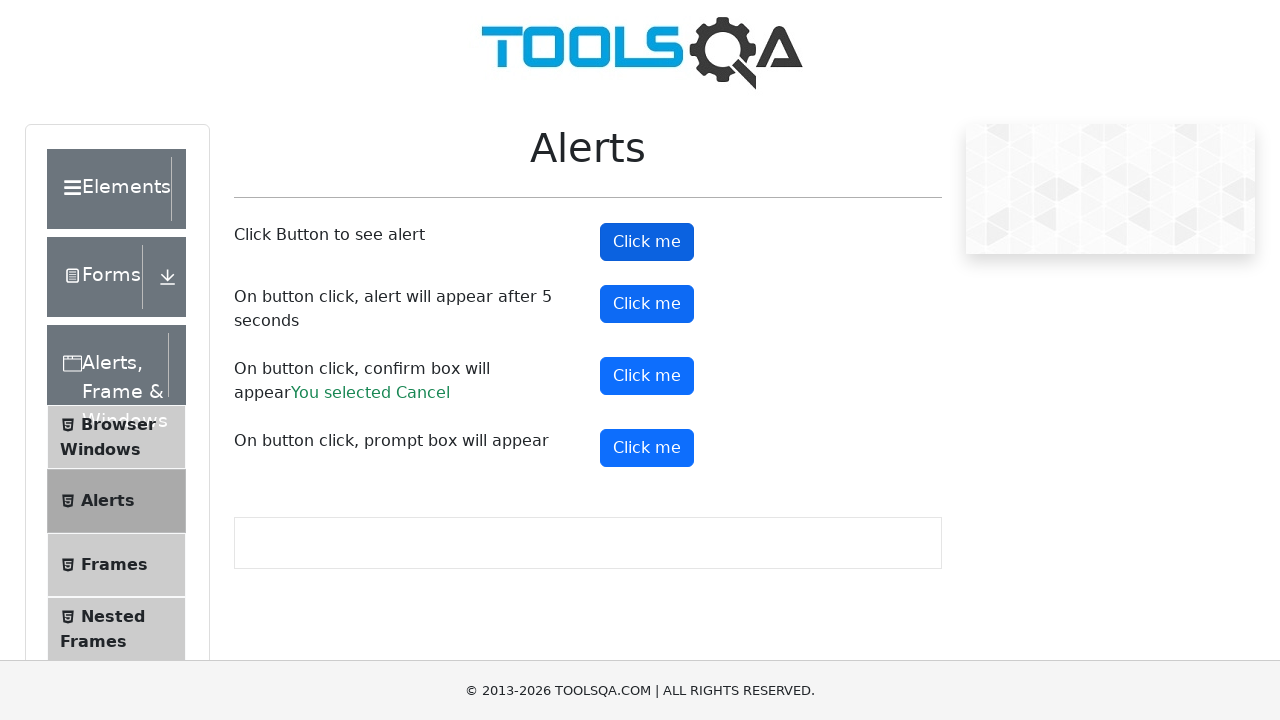

Waited 6 seconds for timed alert to appear and be handled
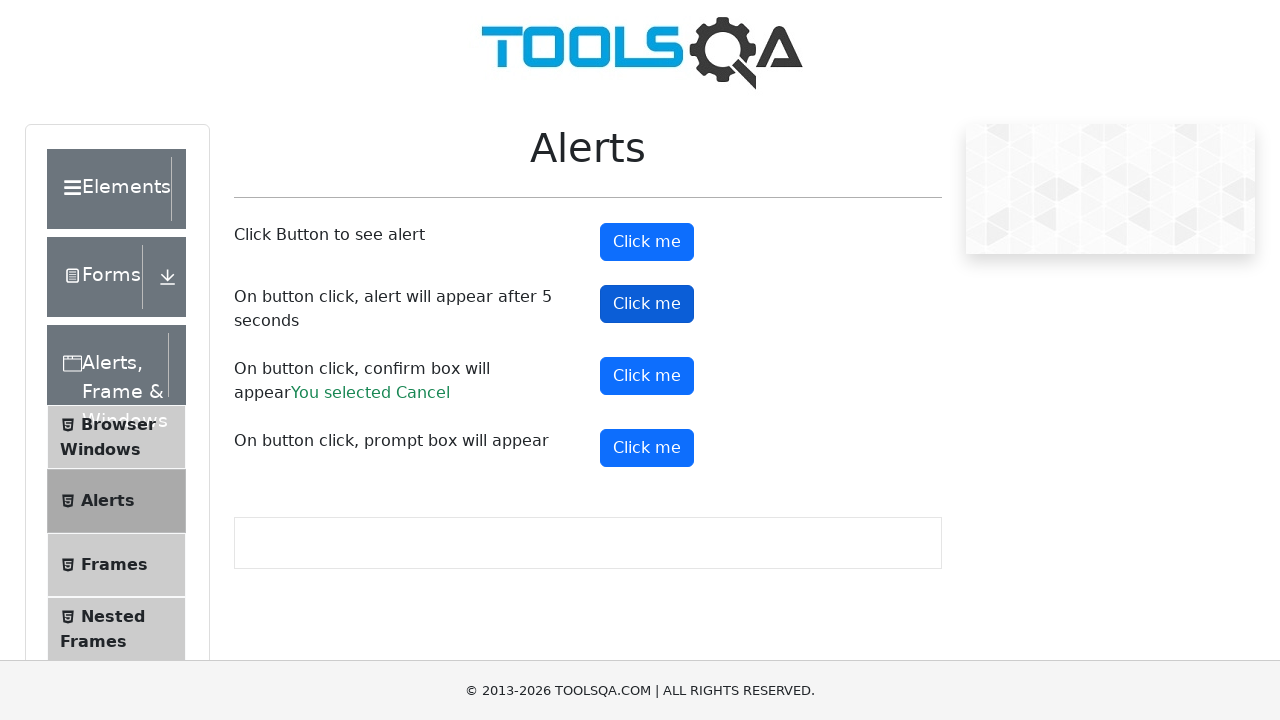

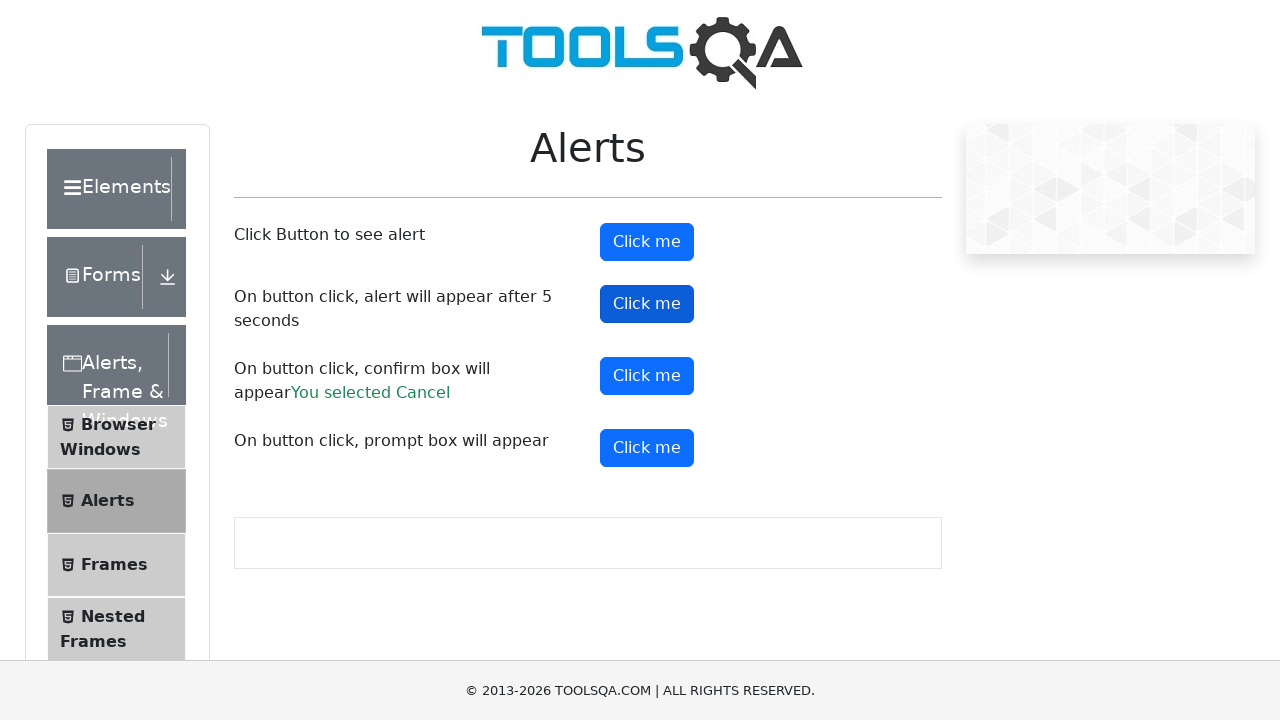